Tests that the input field is cleared after adding a todo item

Starting URL: https://demo.playwright.dev/todomvc

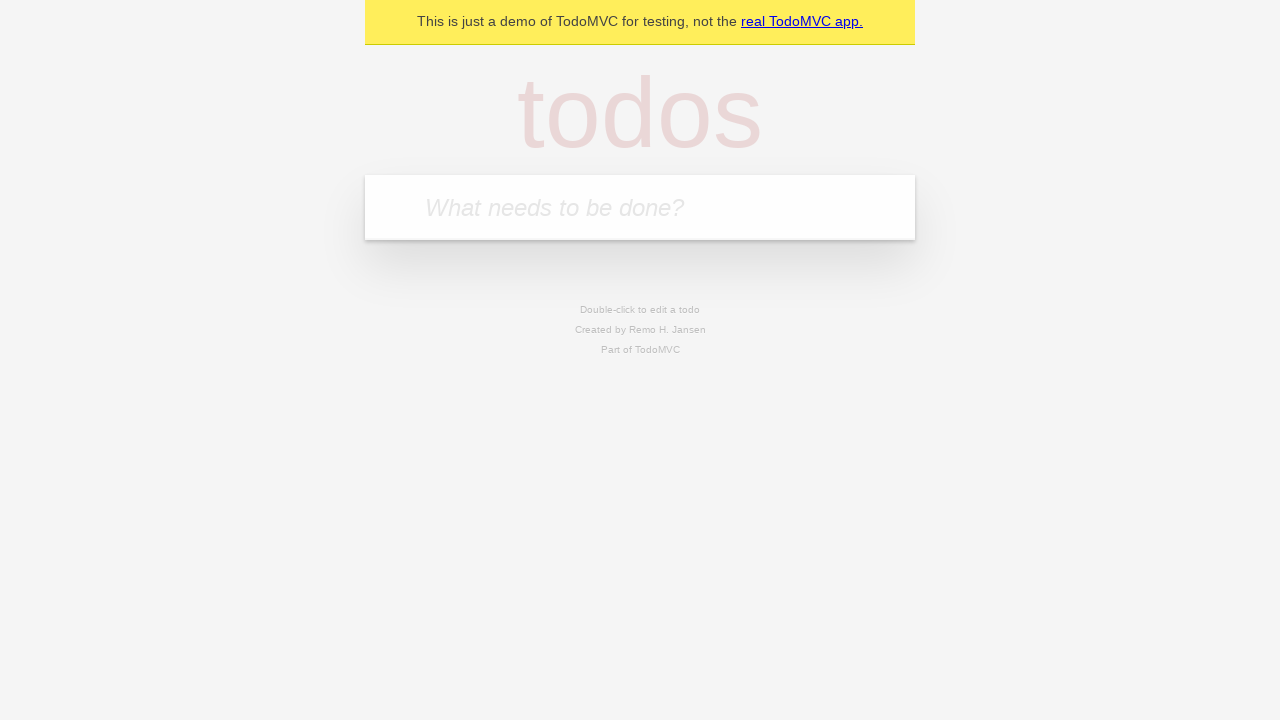

Navigated to TodoMVC demo page
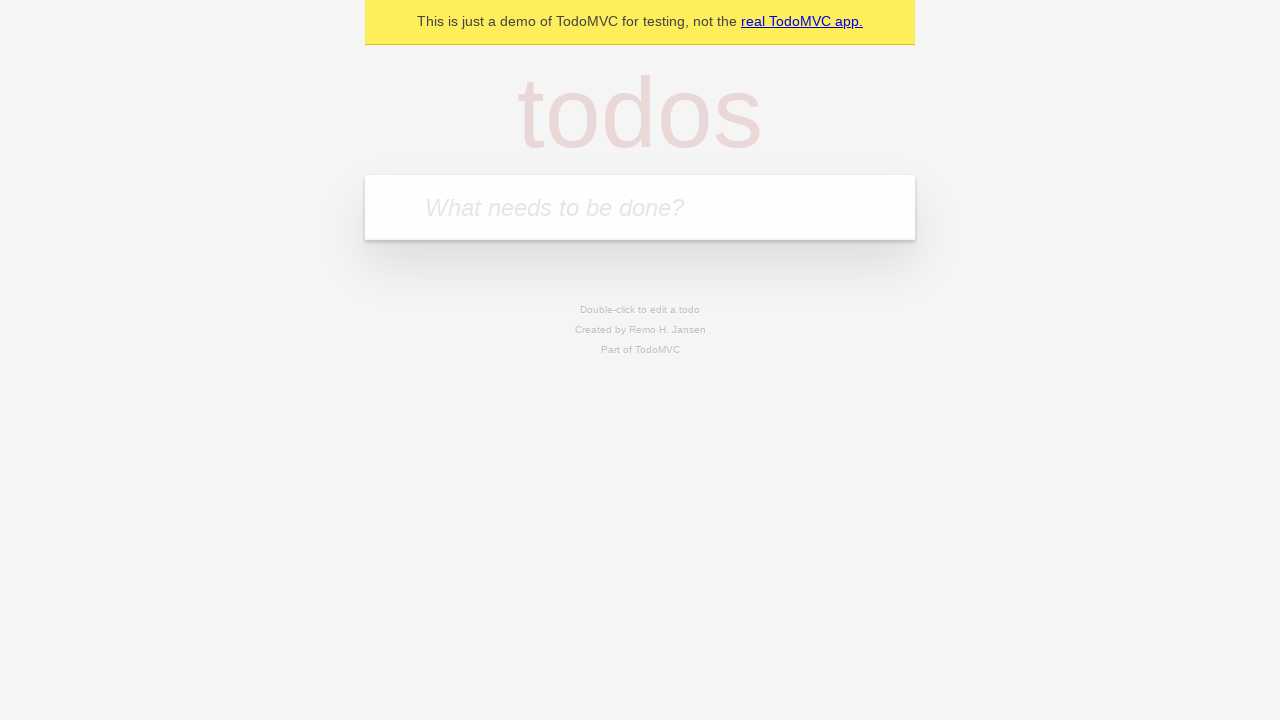

Located the todo input field
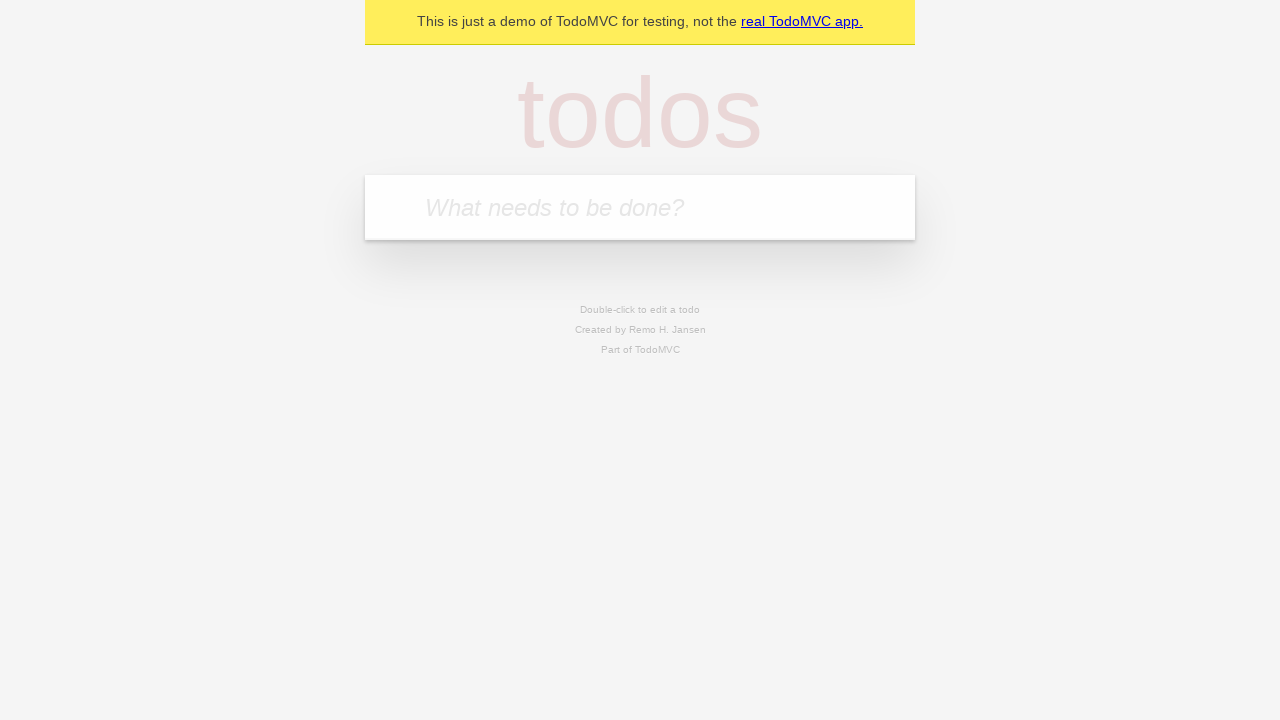

Filled input field with 'buy some cheese' on internal:attr=[placeholder="What needs to be done?"i]
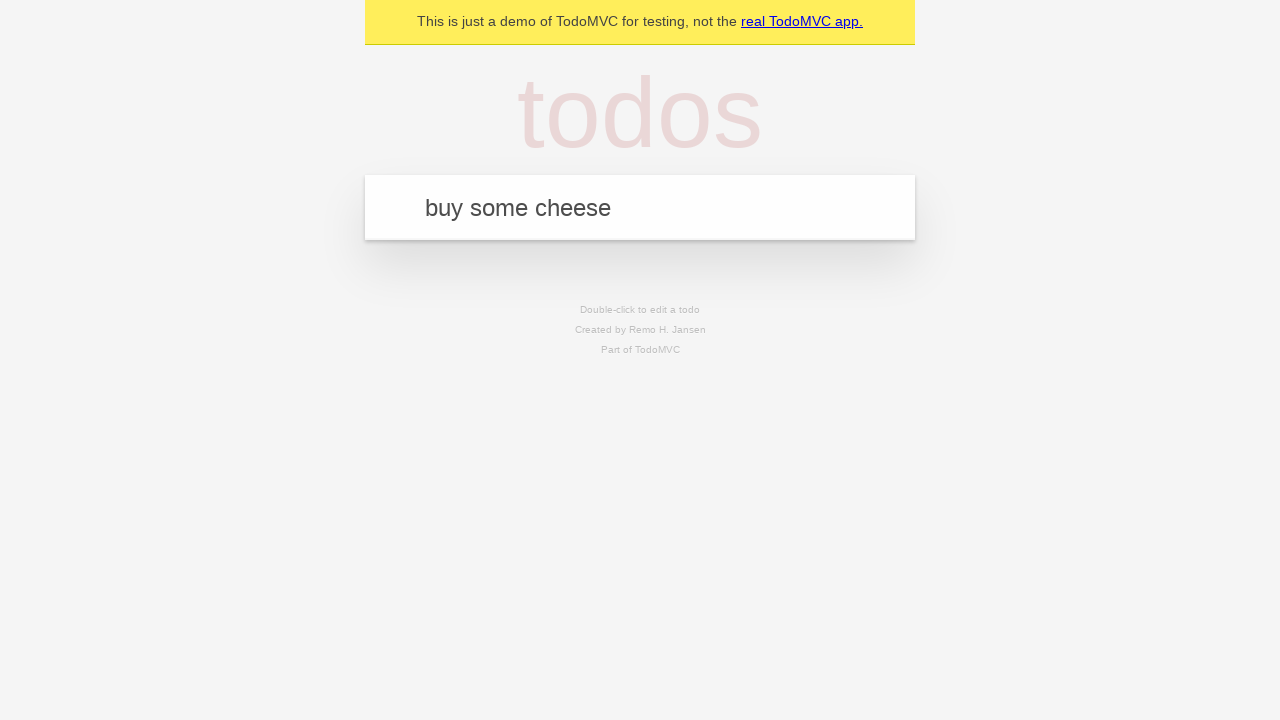

Pressed Enter to add the todo item on internal:attr=[placeholder="What needs to be done?"i]
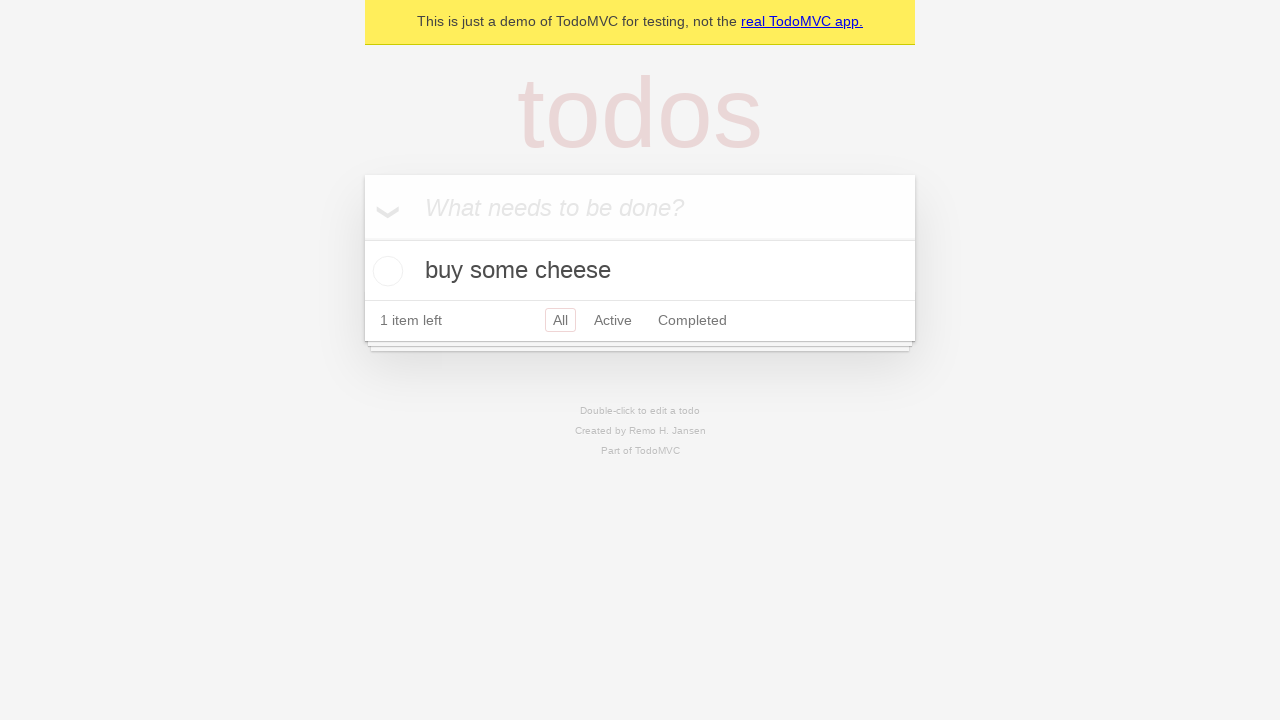

Todo item appeared in the list
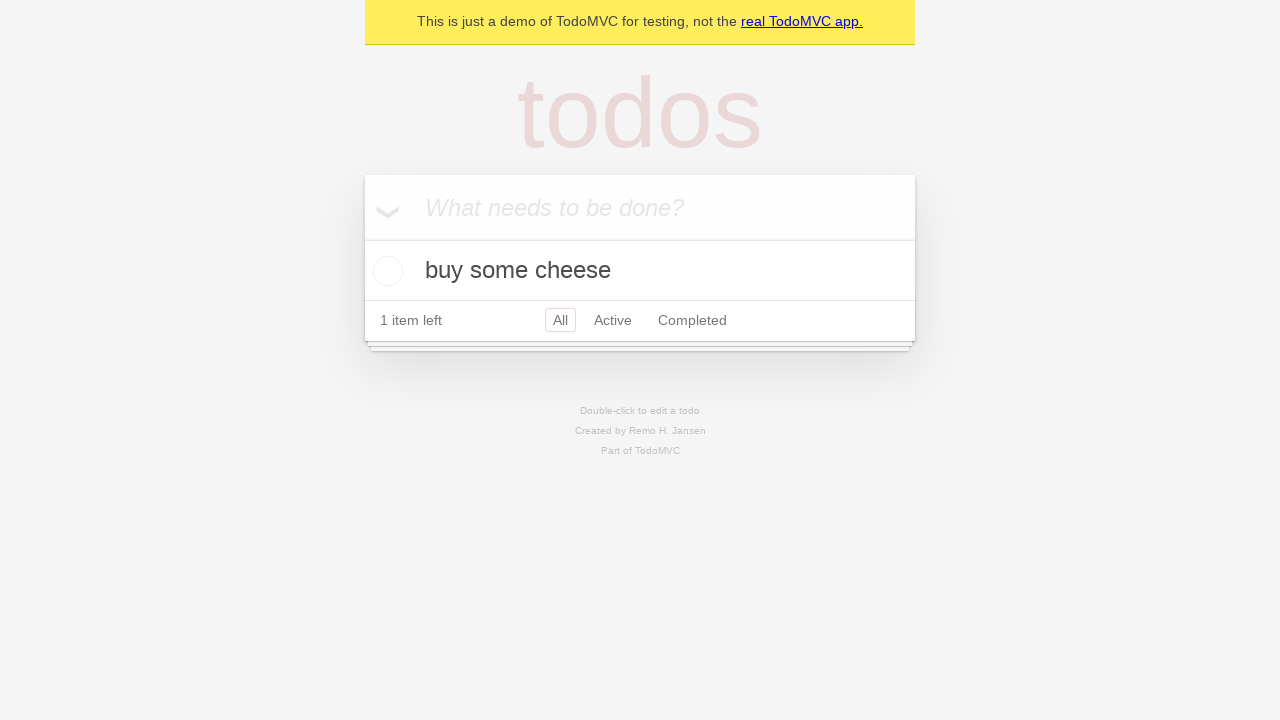

Verified that the input field was cleared after adding the item
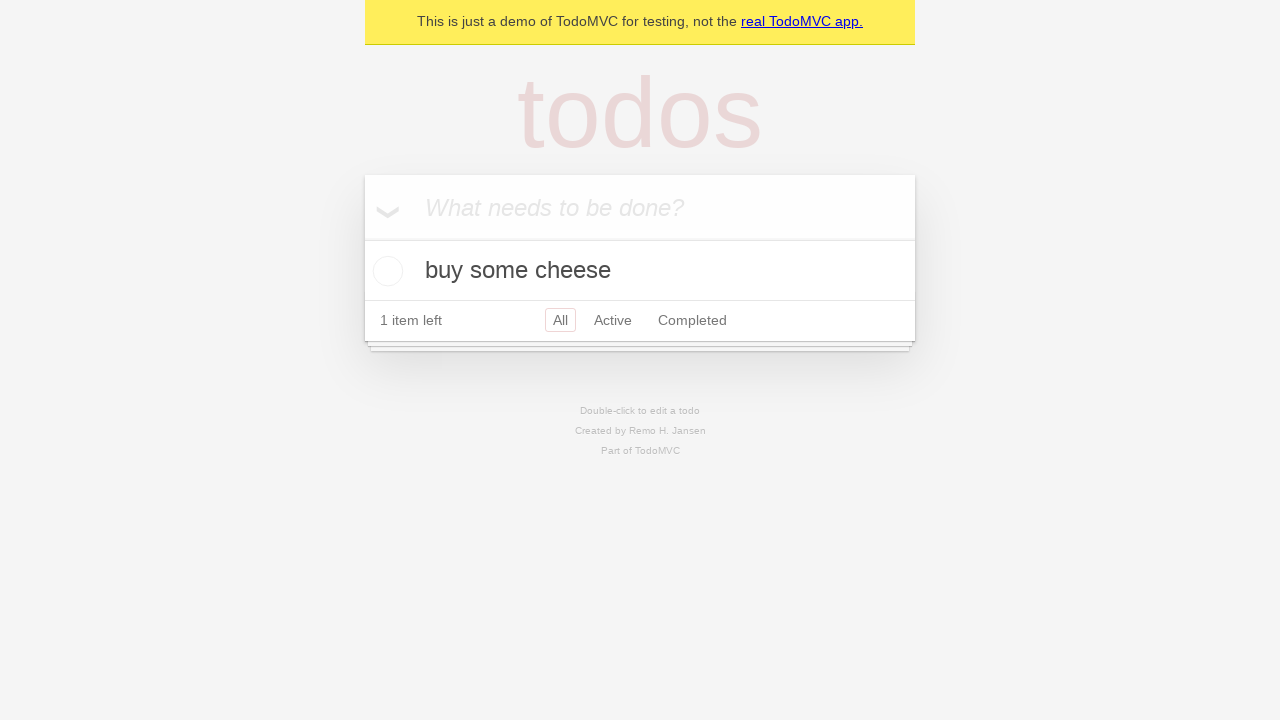

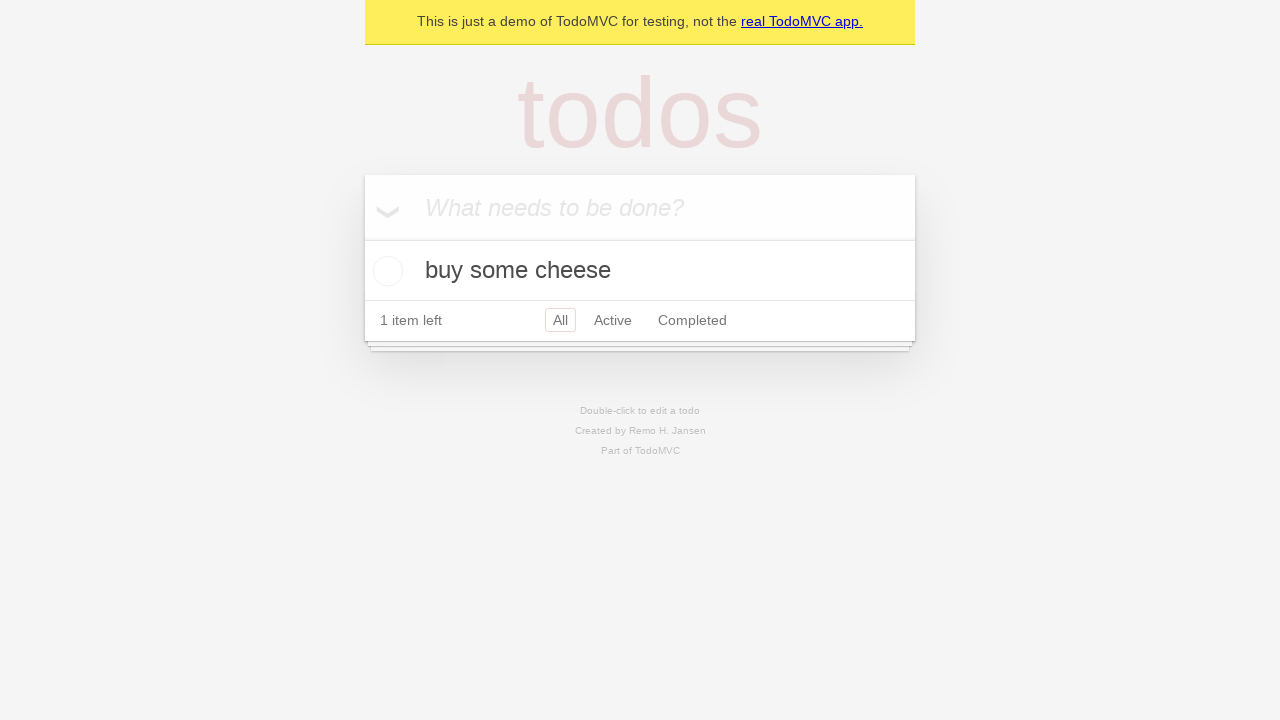